Tests dropdown selection functionality by selecting options from a dropdown menu using different selection methods (by text and by index)

Starting URL: https://the-internet.herokuapp.com/dropdown

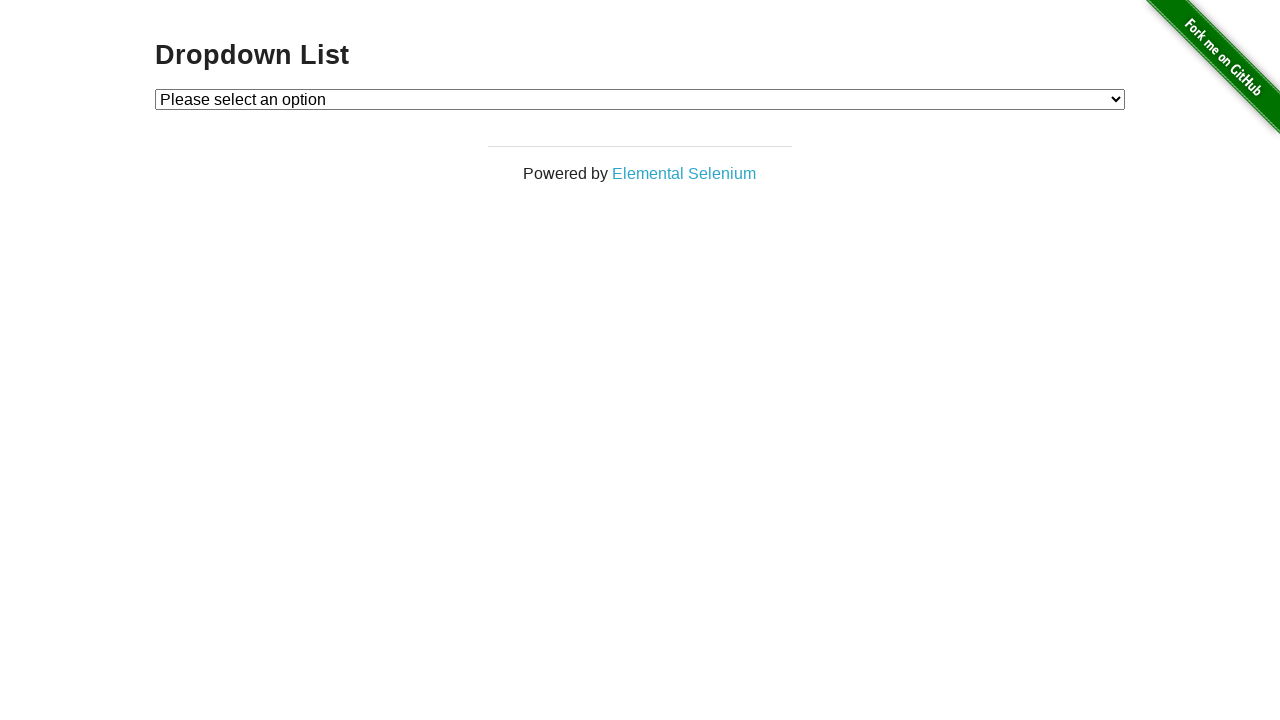

Waited for dropdown element to be visible
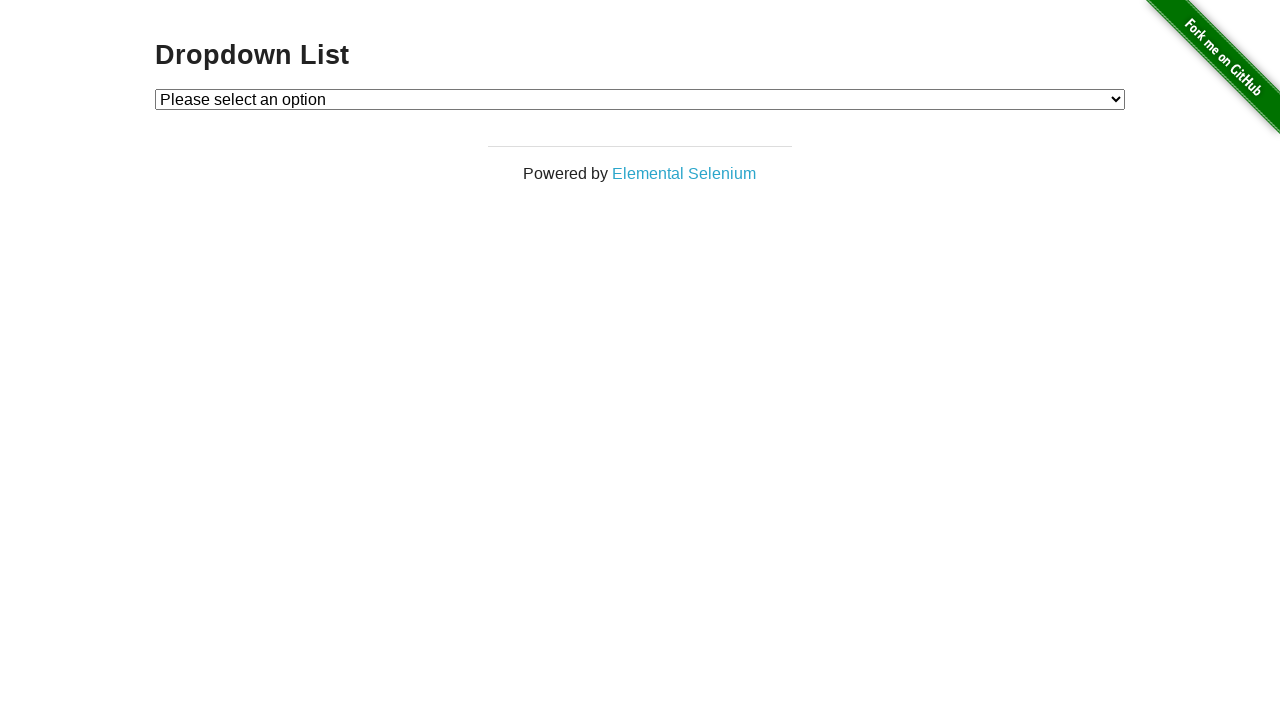

Selected 'Option 1' from dropdown by visible text on #dropdown
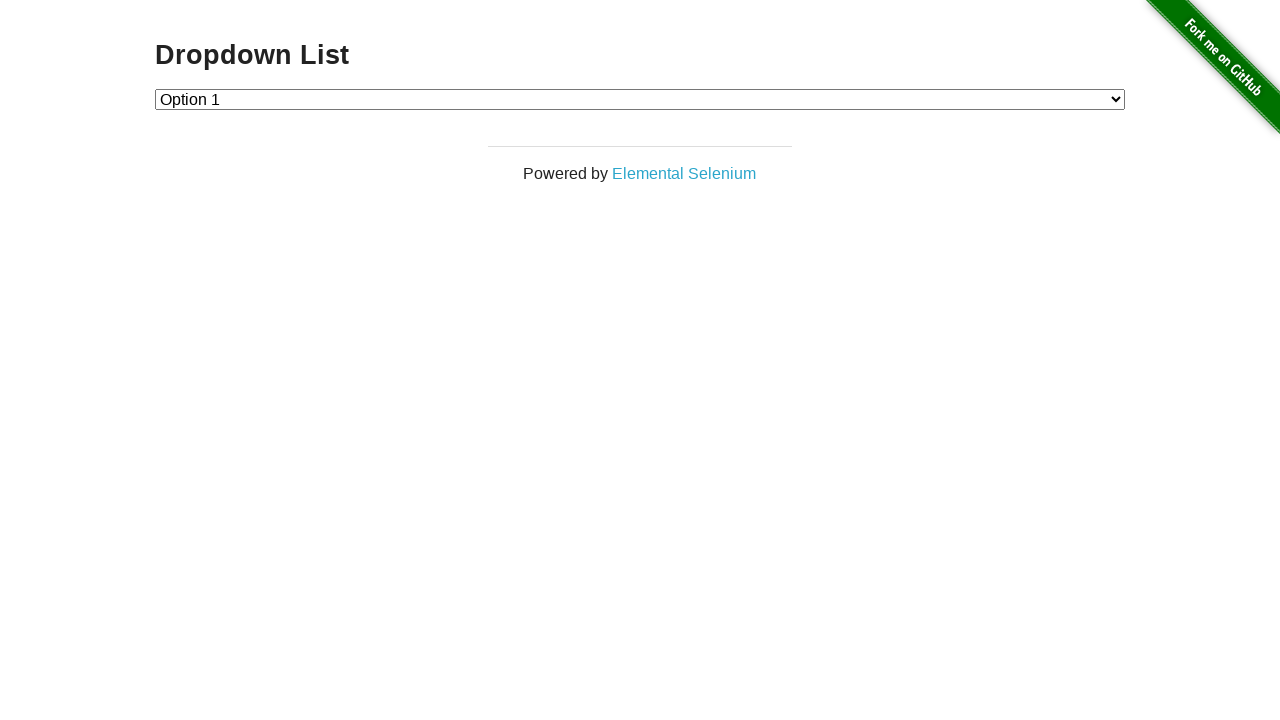

Selected dropdown option at index 2 (Option 2) on #dropdown
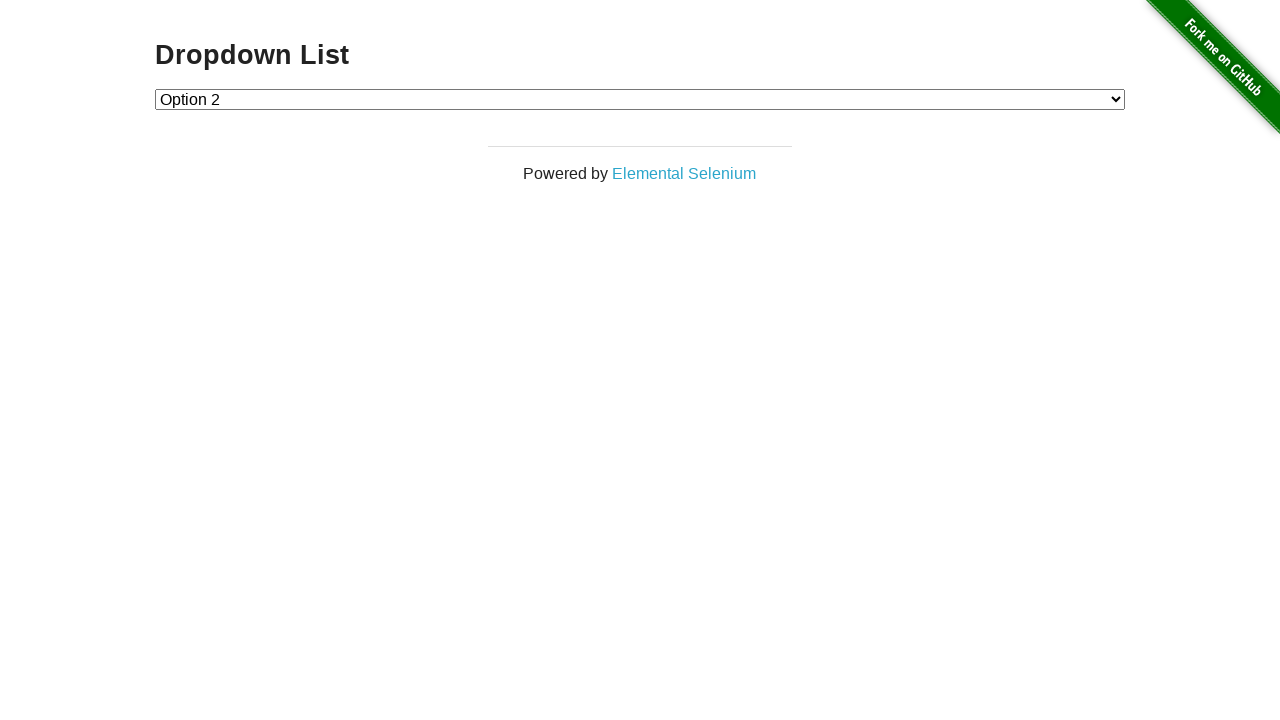

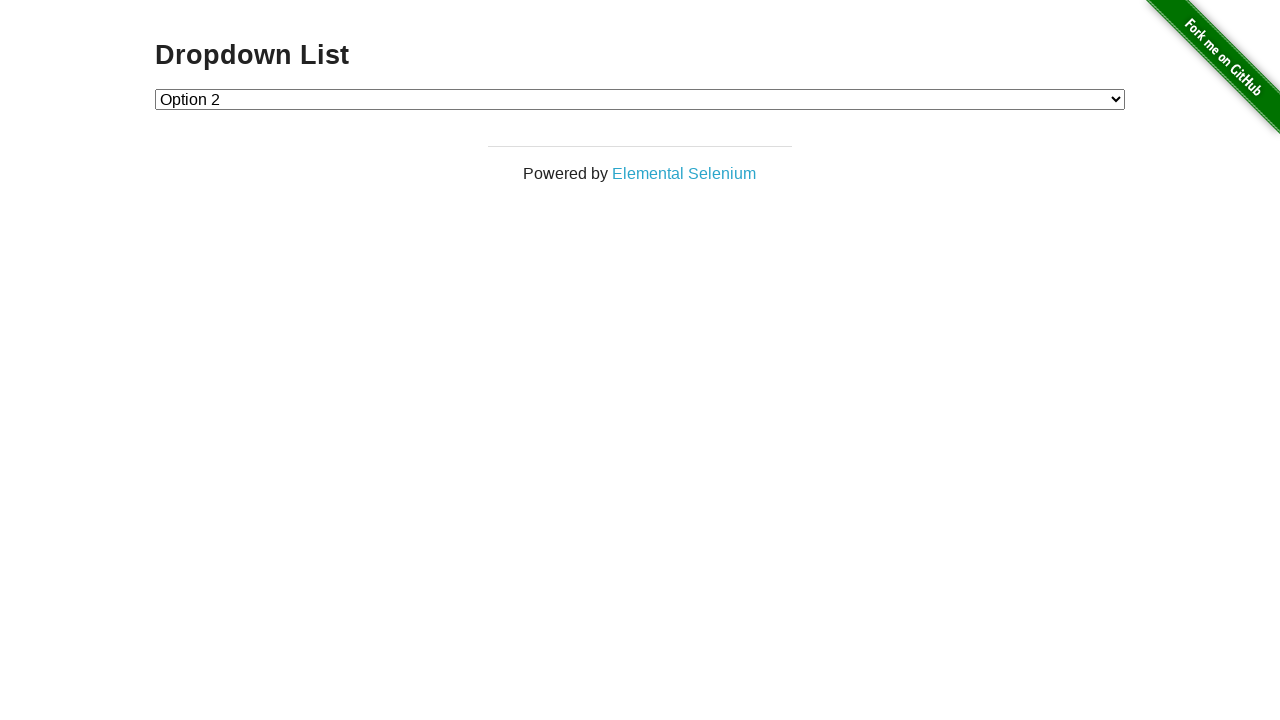